Tests the search functionality on jQuery API documentation site by entering "json" in the search field and pressing Enter

Starting URL: https://api.jquery.com/

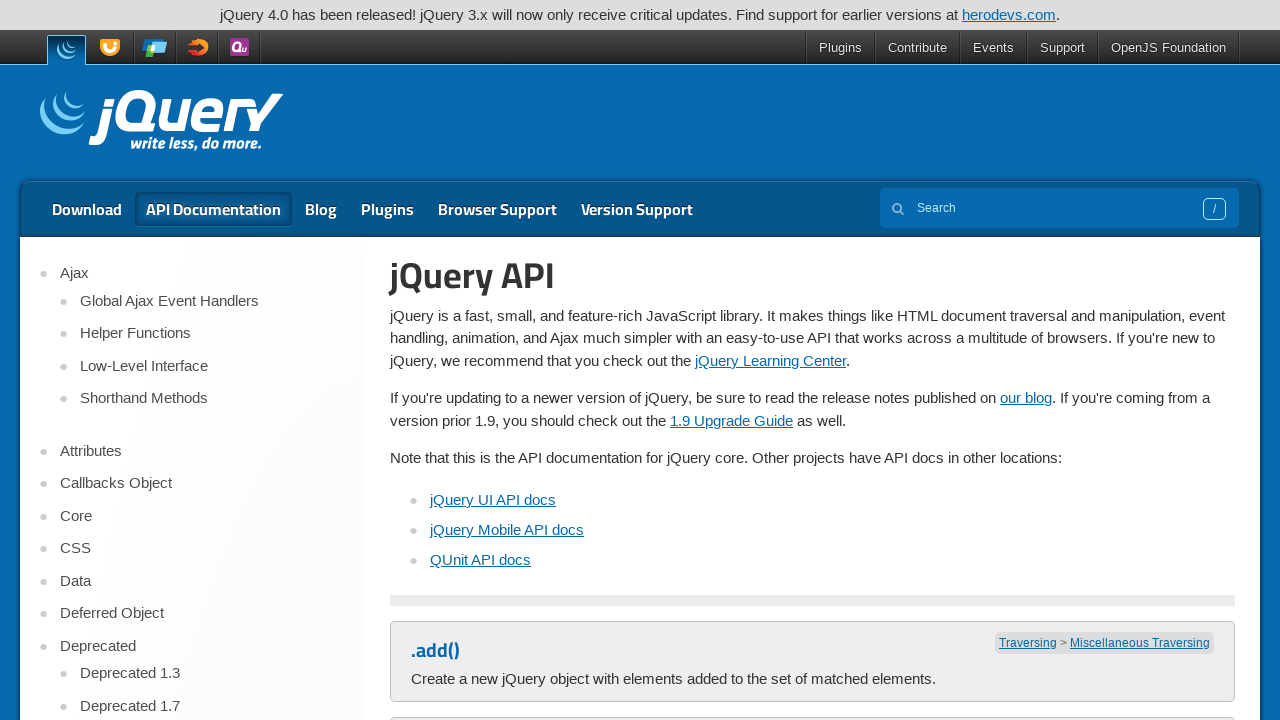

Filled search field with 'json' on input[name='s']
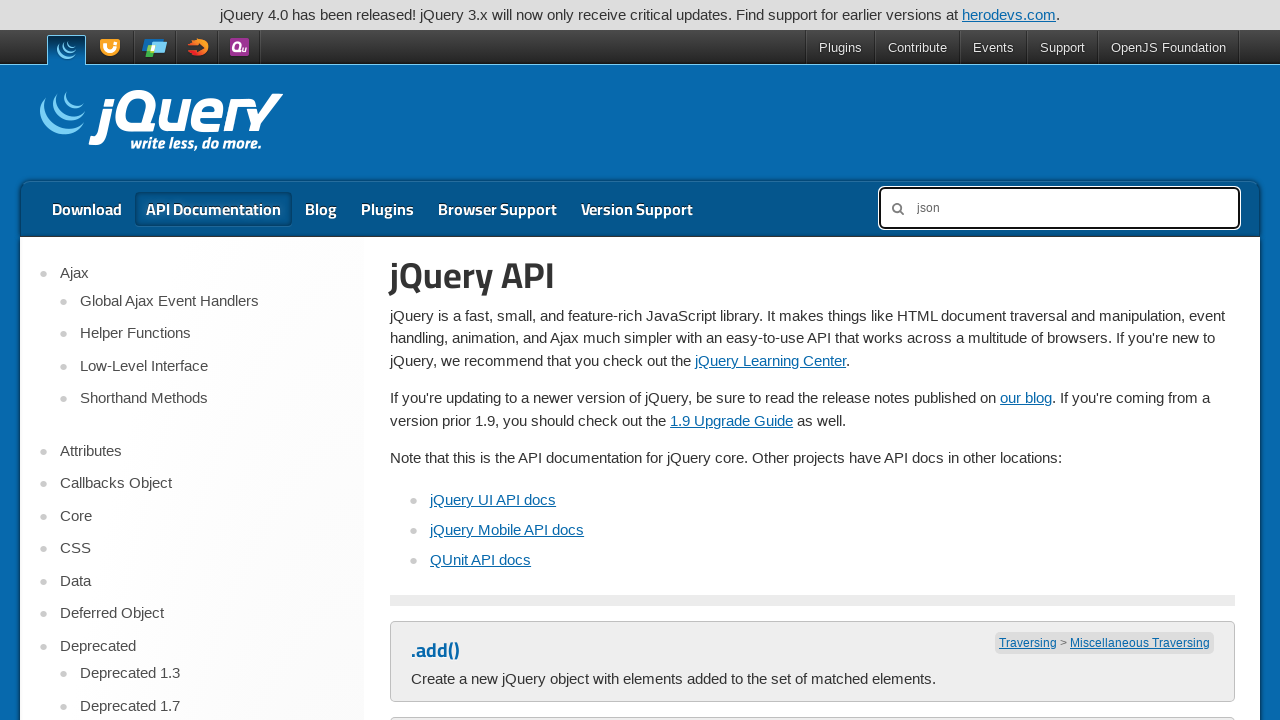

Pressed Enter to submit search on input[name='s']
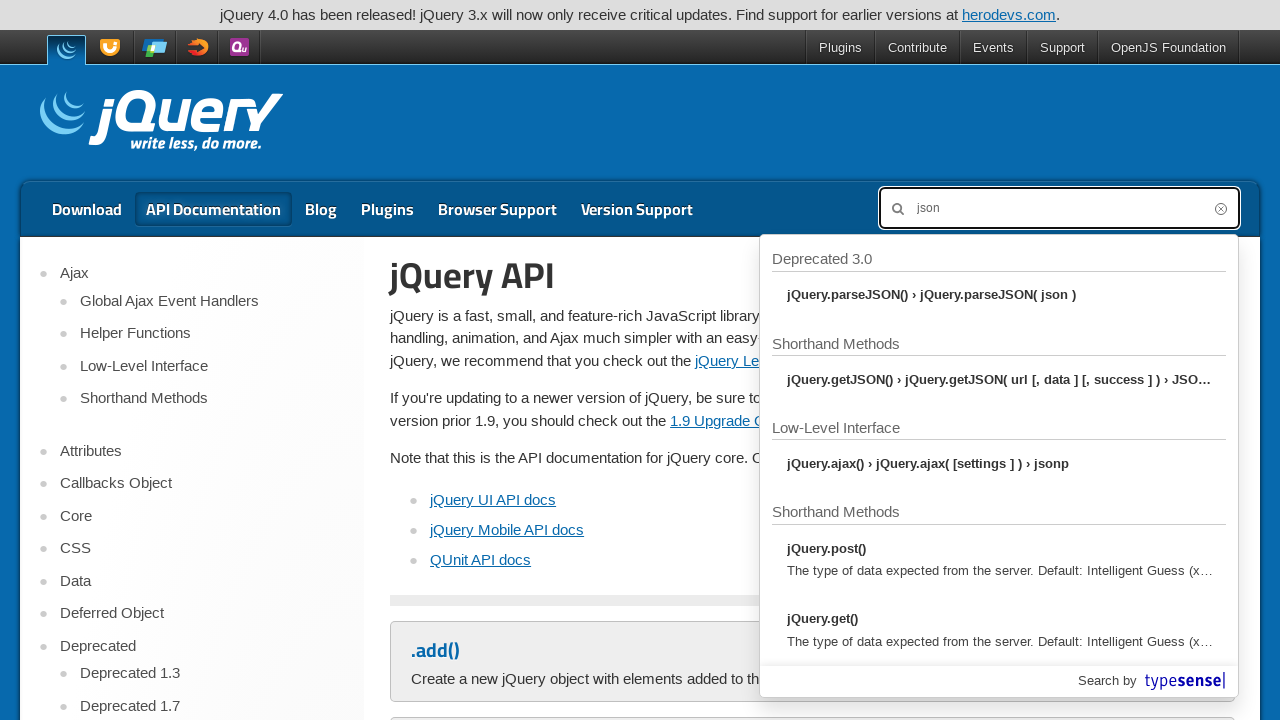

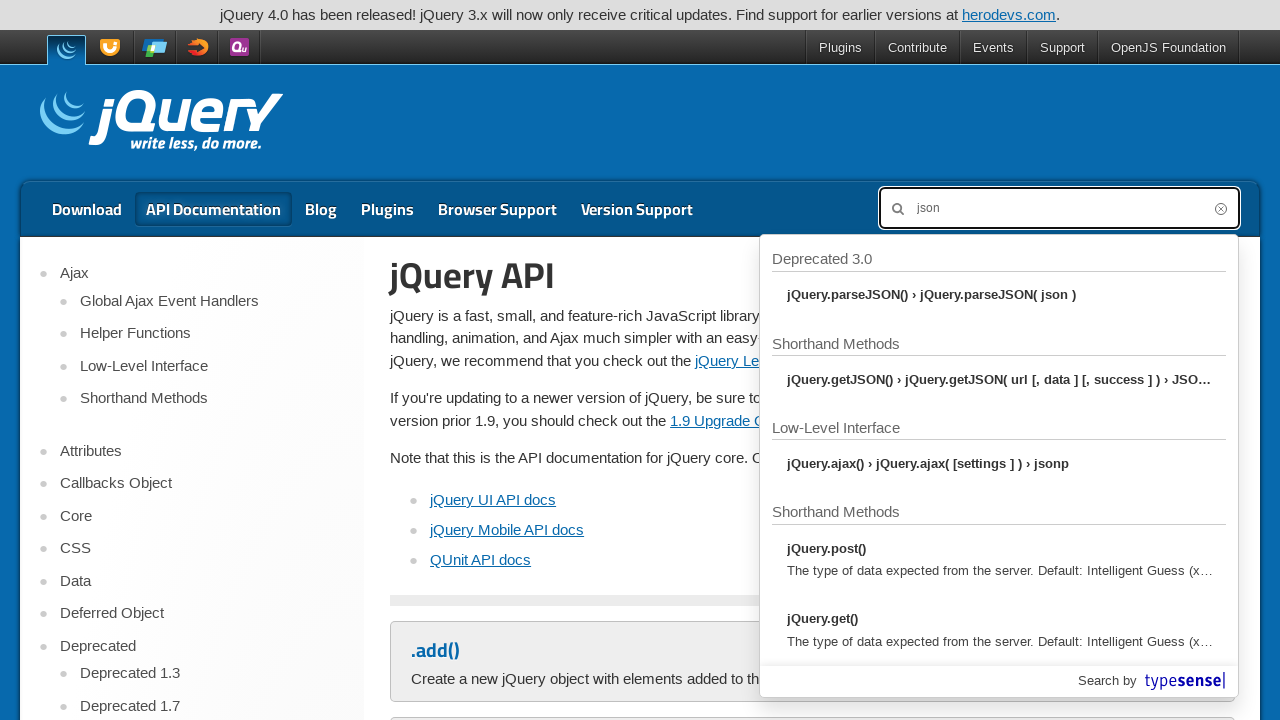